Tests finding a link by its text (calculated mathematically), clicking it, then filling out a registration form with name, last name, city, and country fields before submitting.

Starting URL: http://suninjuly.github.io/find_link_text

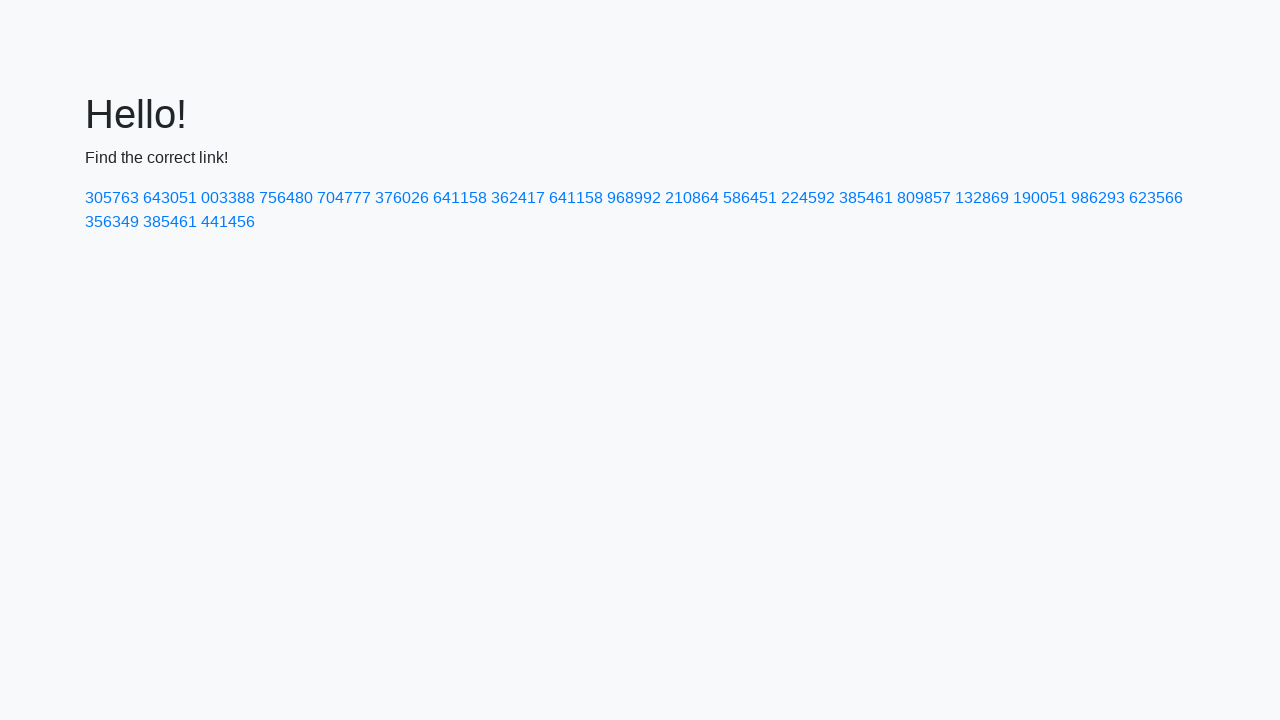

Clicked link with calculated text '224592' at (808, 198) on a:text-is('224592')
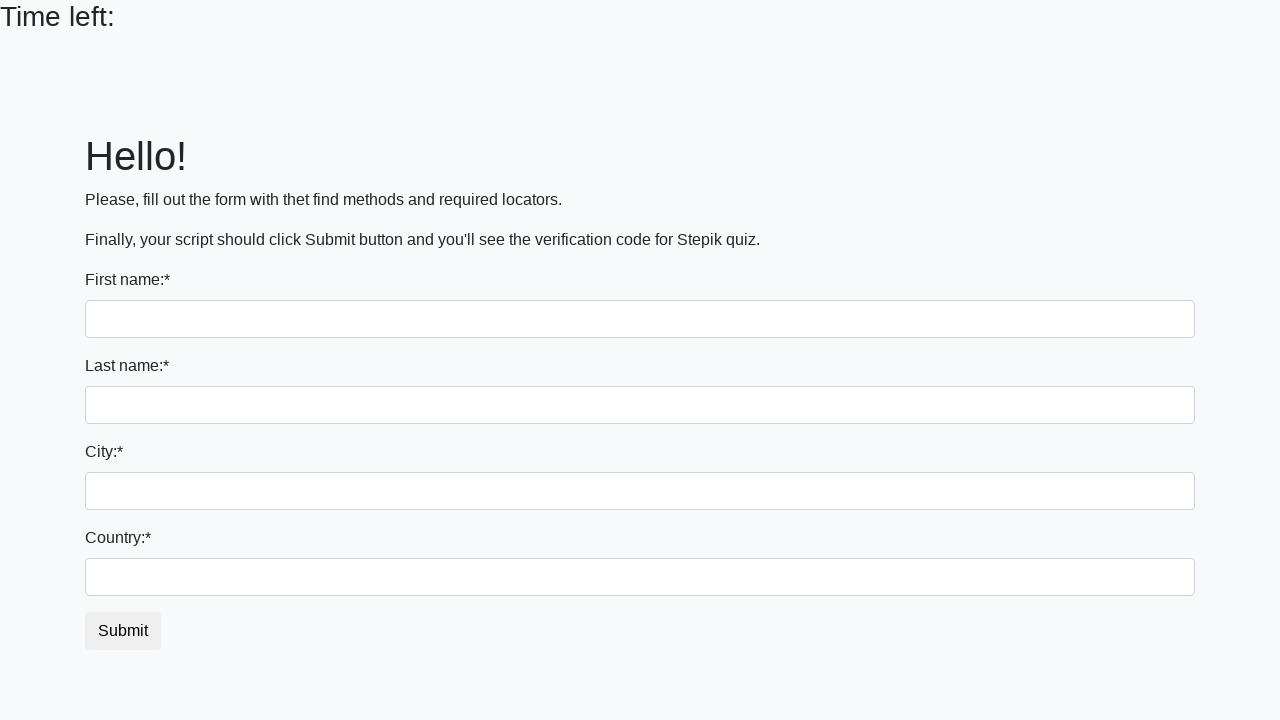

Filled first name field with 'Ivan' on input
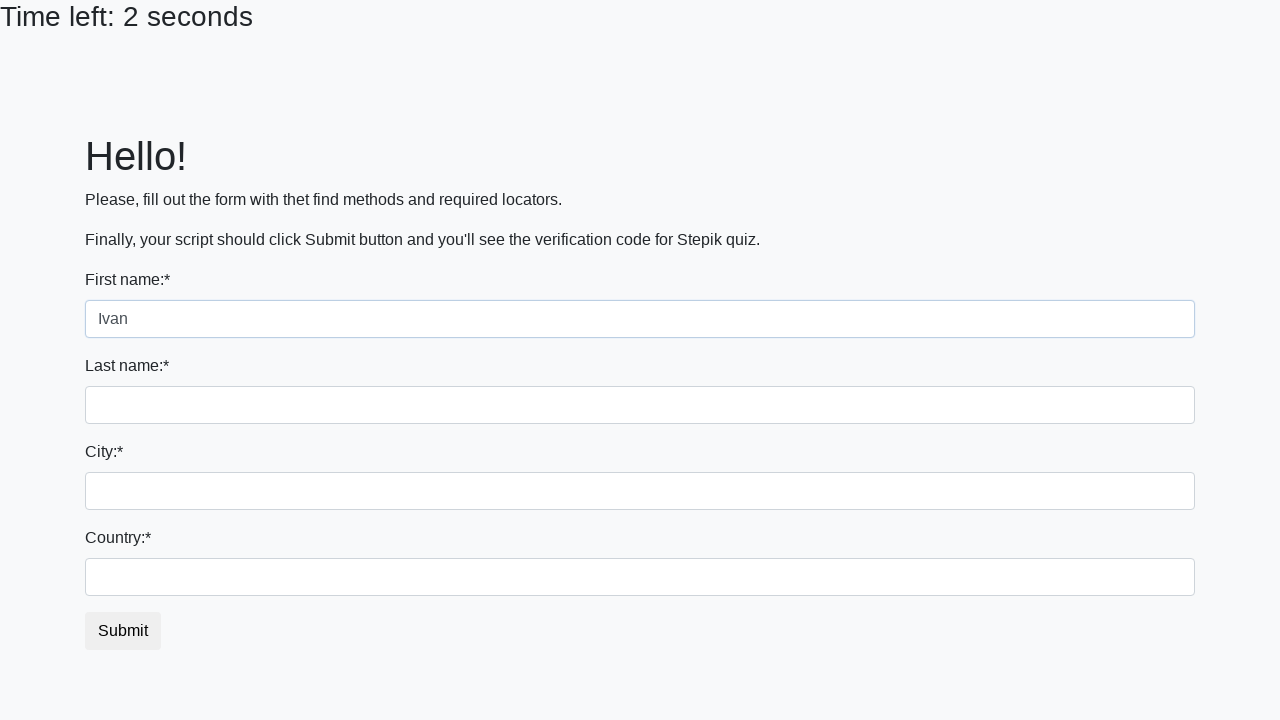

Filled last name field with 'Petrov' on input[name='last_name']
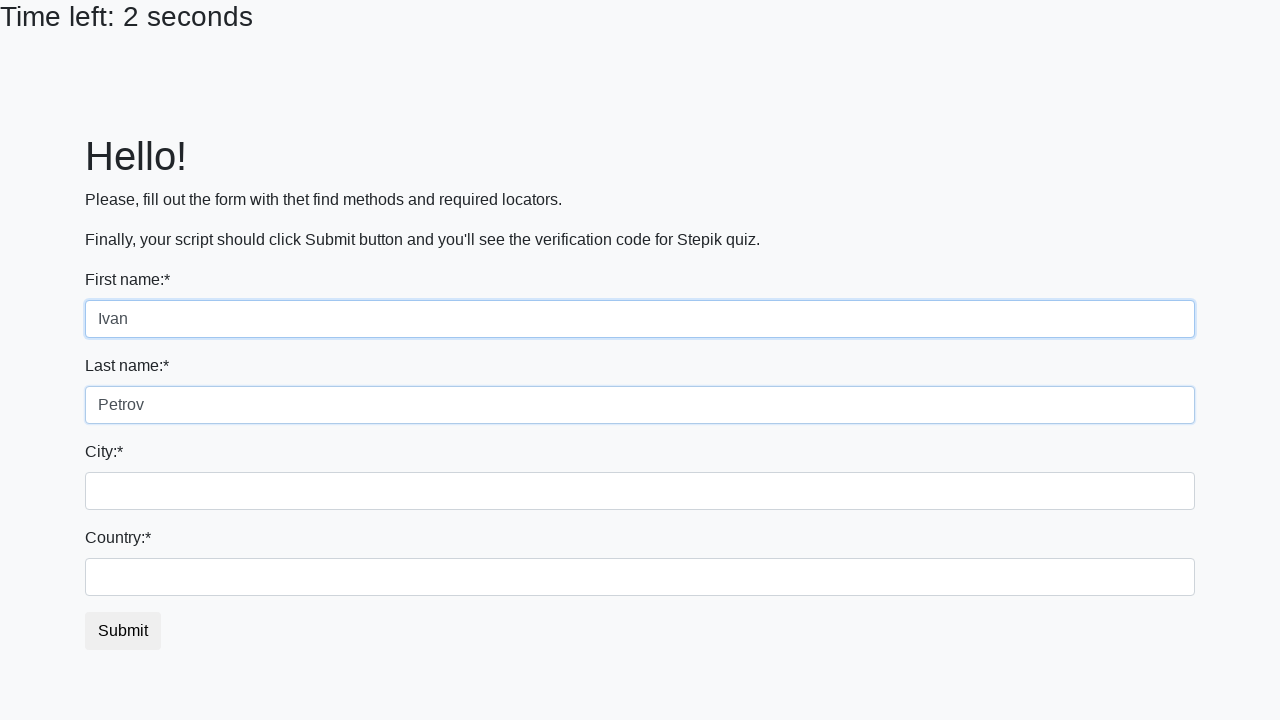

Filled city field with 'Smolensk' on .city
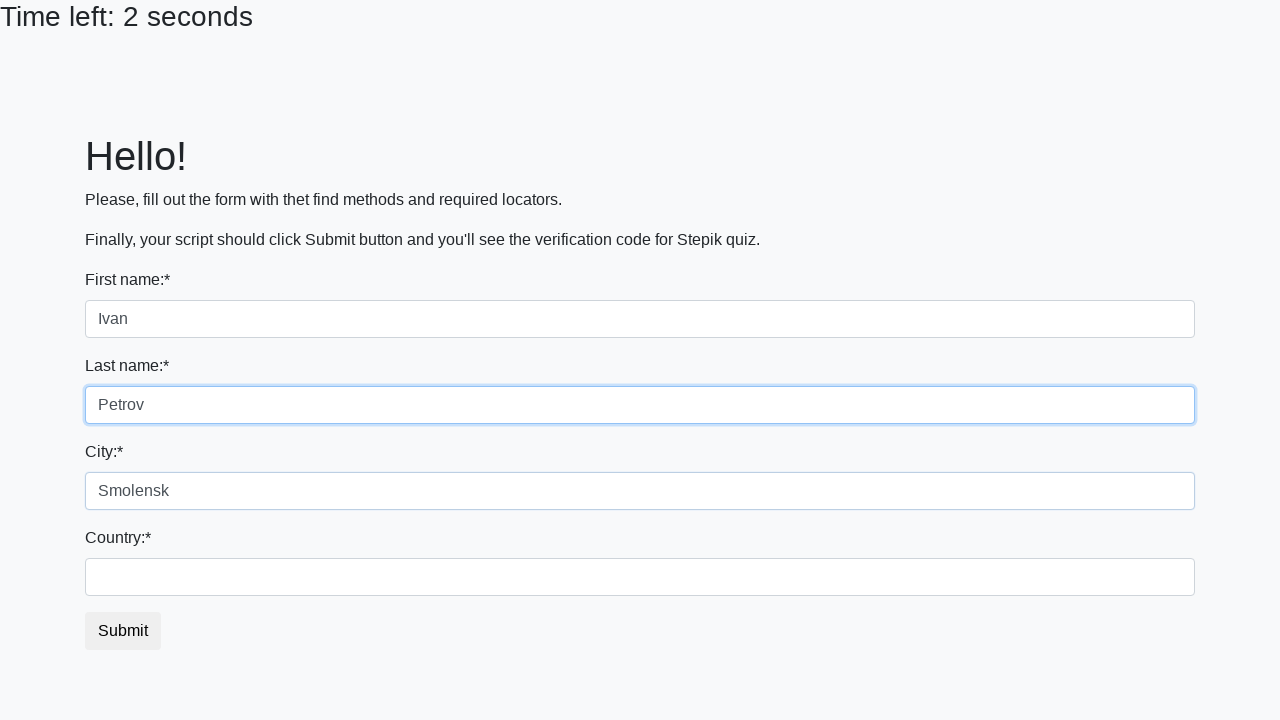

Filled country field with 'Russia' on #country
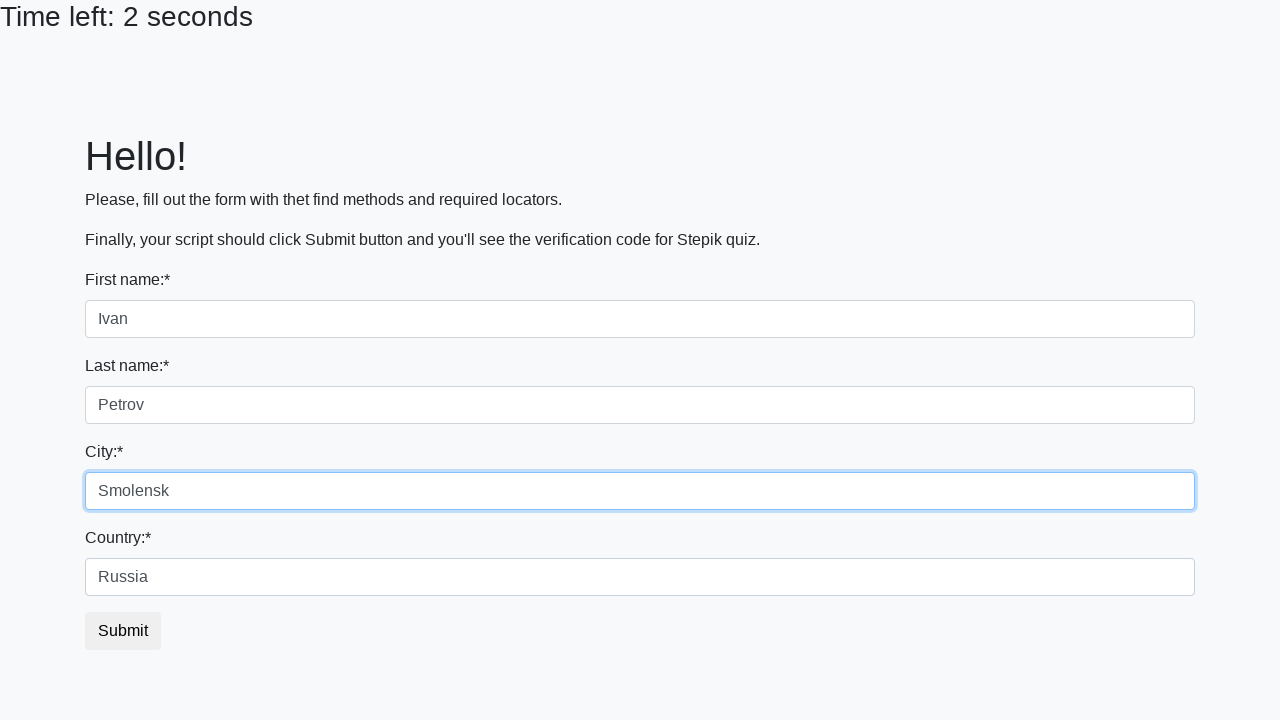

Clicked submit button to complete registration at (123, 631) on button.btn
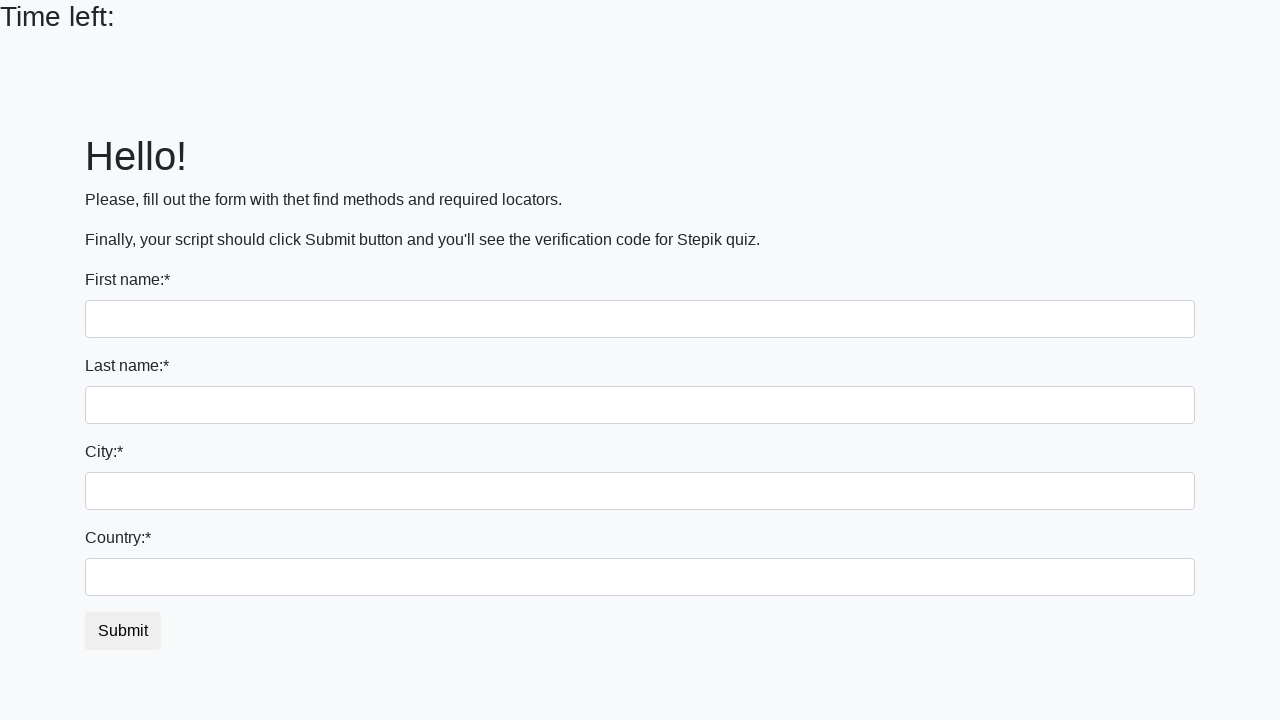

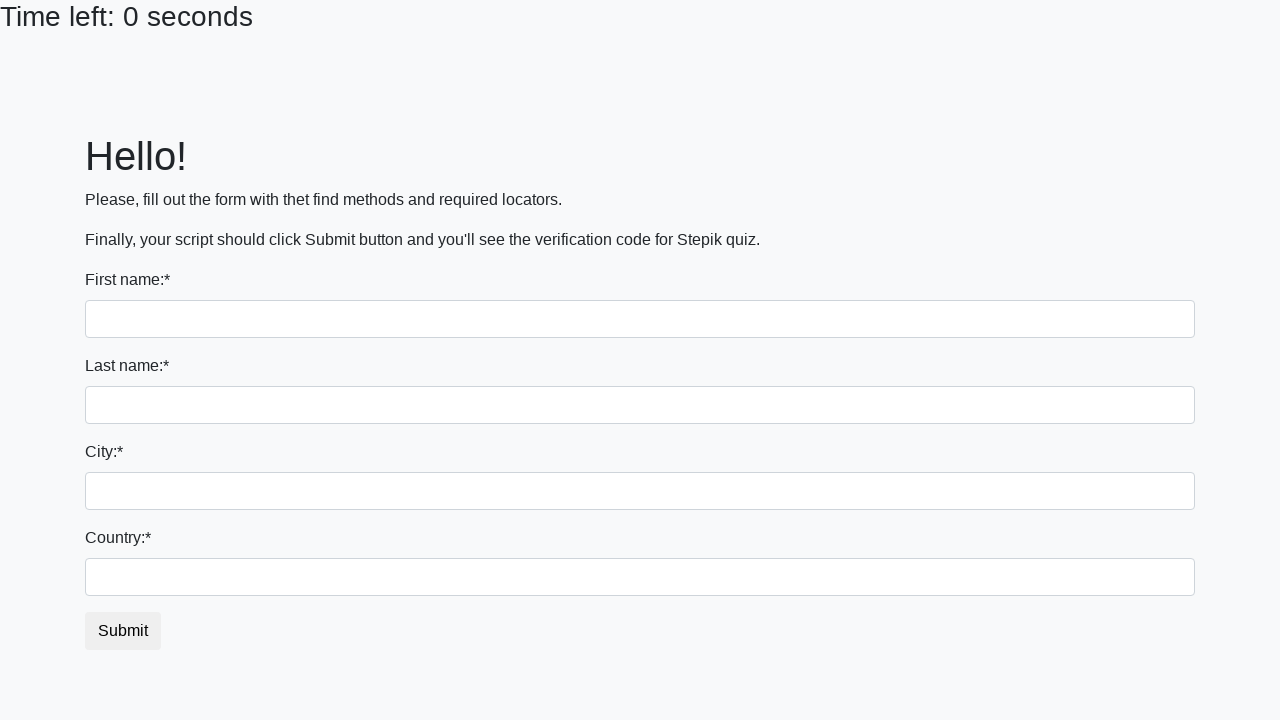